Tests that clicking the Email column header sorts the text values in ascending order

Starting URL: http://the-internet.herokuapp.com/tables

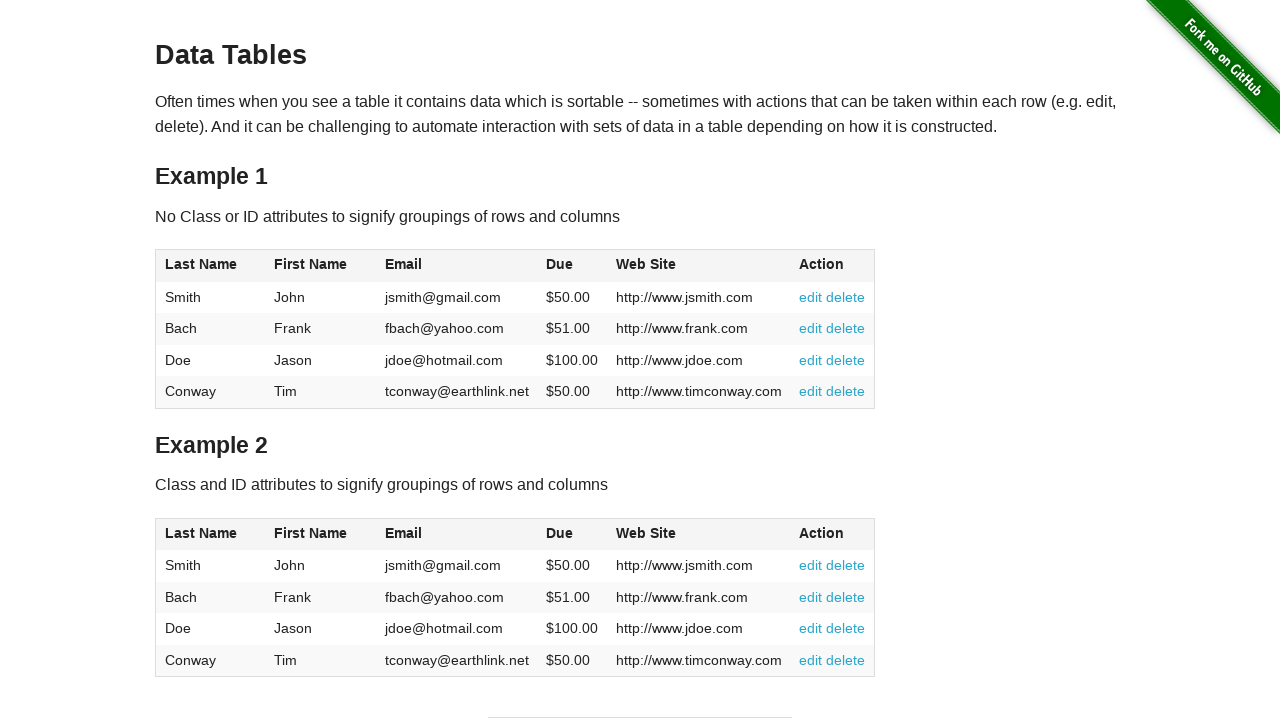

Clicked Email column header to sort at (457, 266) on #table1 thead tr th:nth-of-type(3)
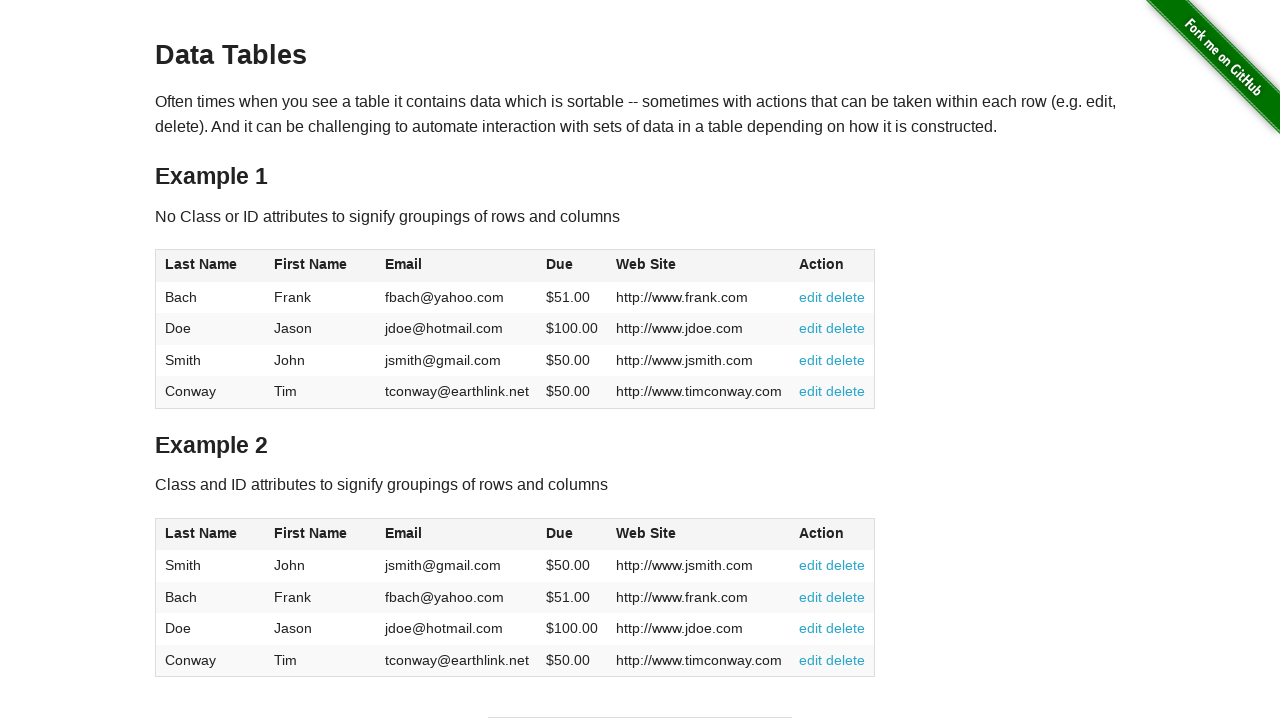

Table data loaded after sort
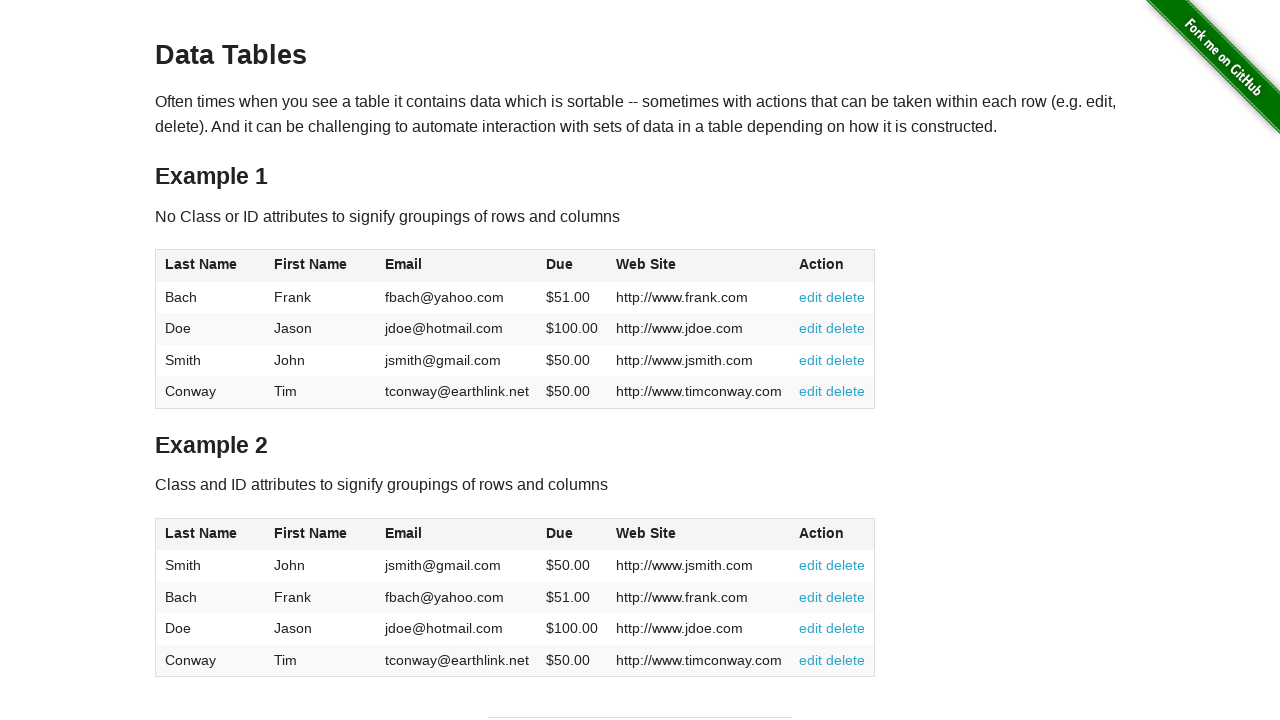

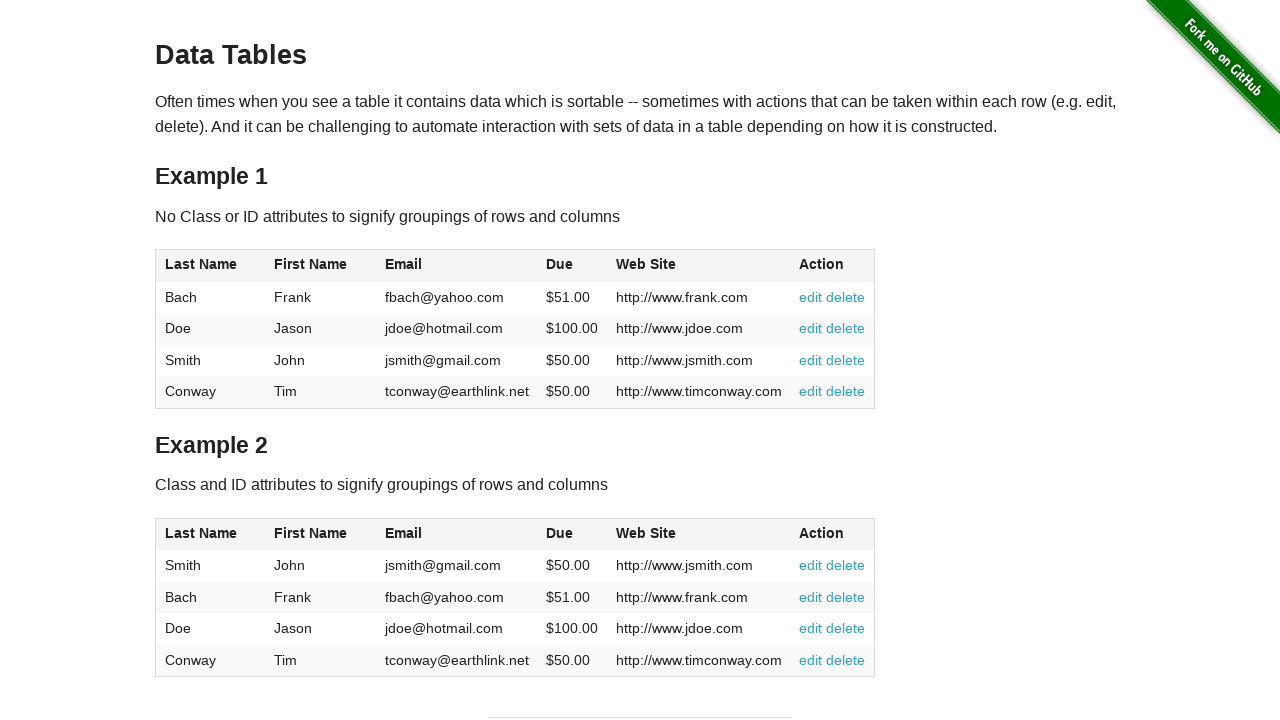